Tests login form validation by entering invalid credentials and verifying that the correct error message is displayed

Starting URL: https://rahulshettyacademy.com/loginpagePractise/

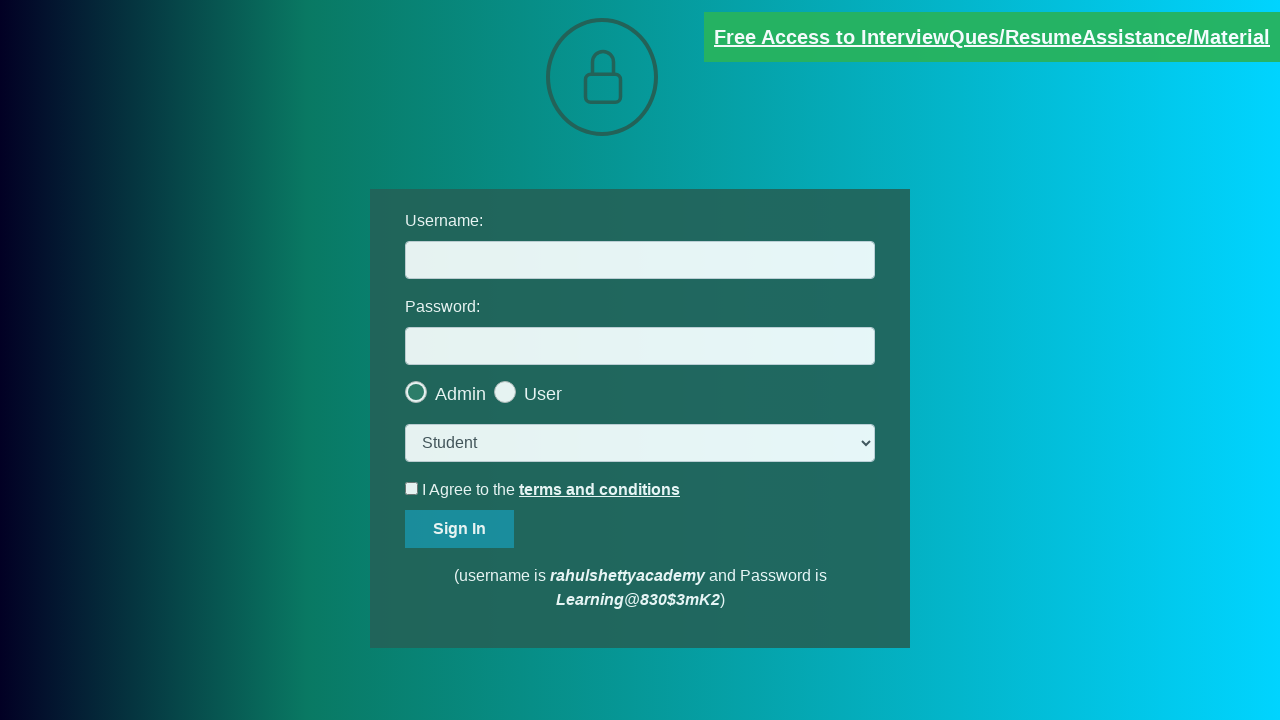

Navigated to login page
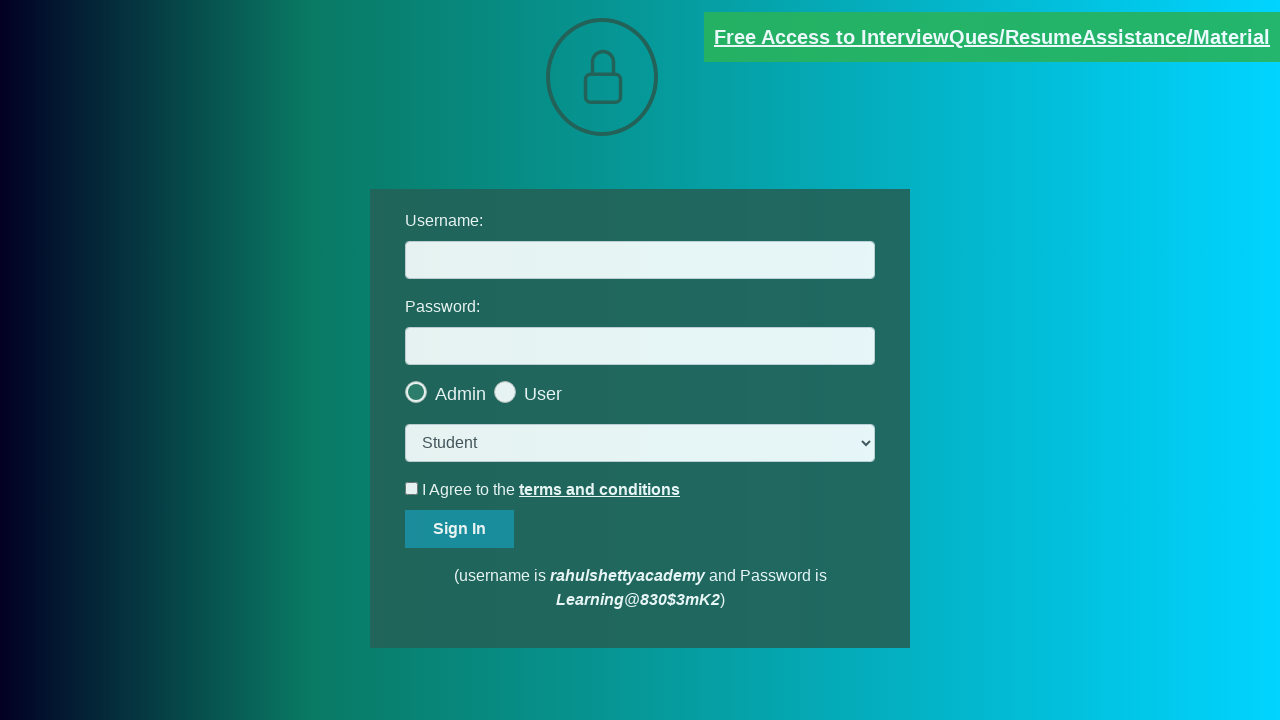

Filled username field with invalid credentials 'pruebauser' on #username
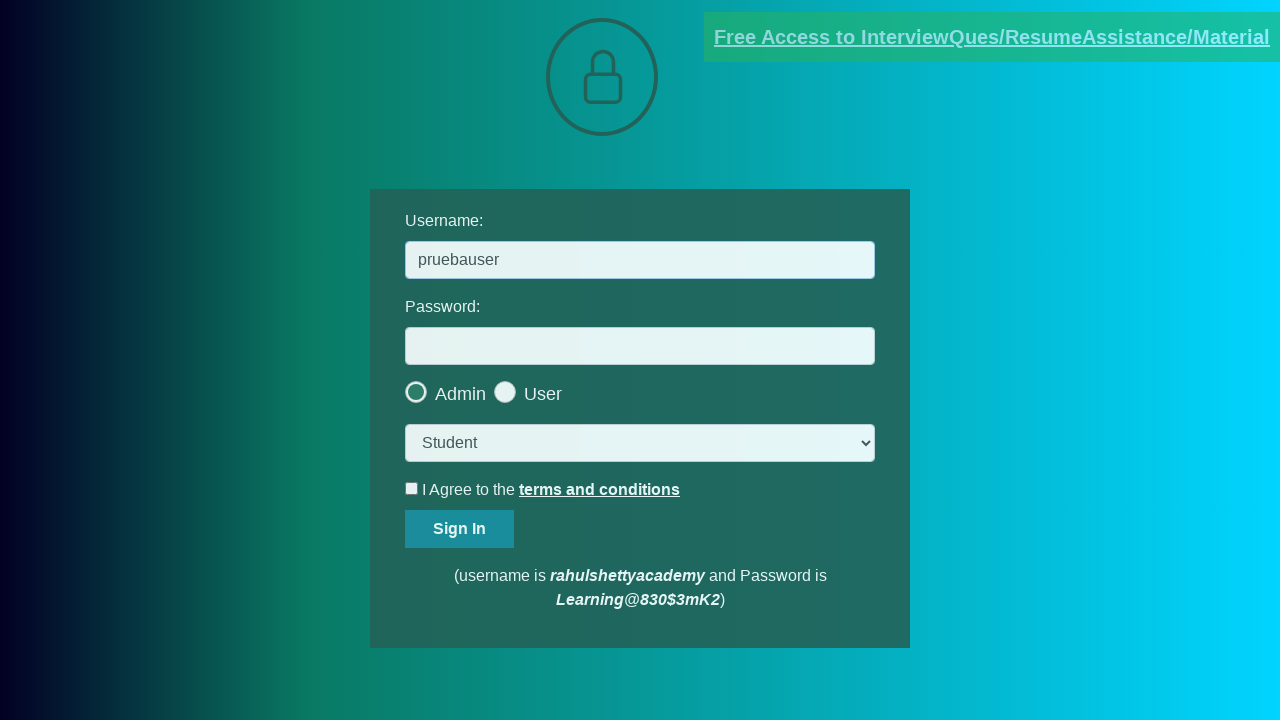

Filled password field with invalid credentials 'pruebapassword' on #password
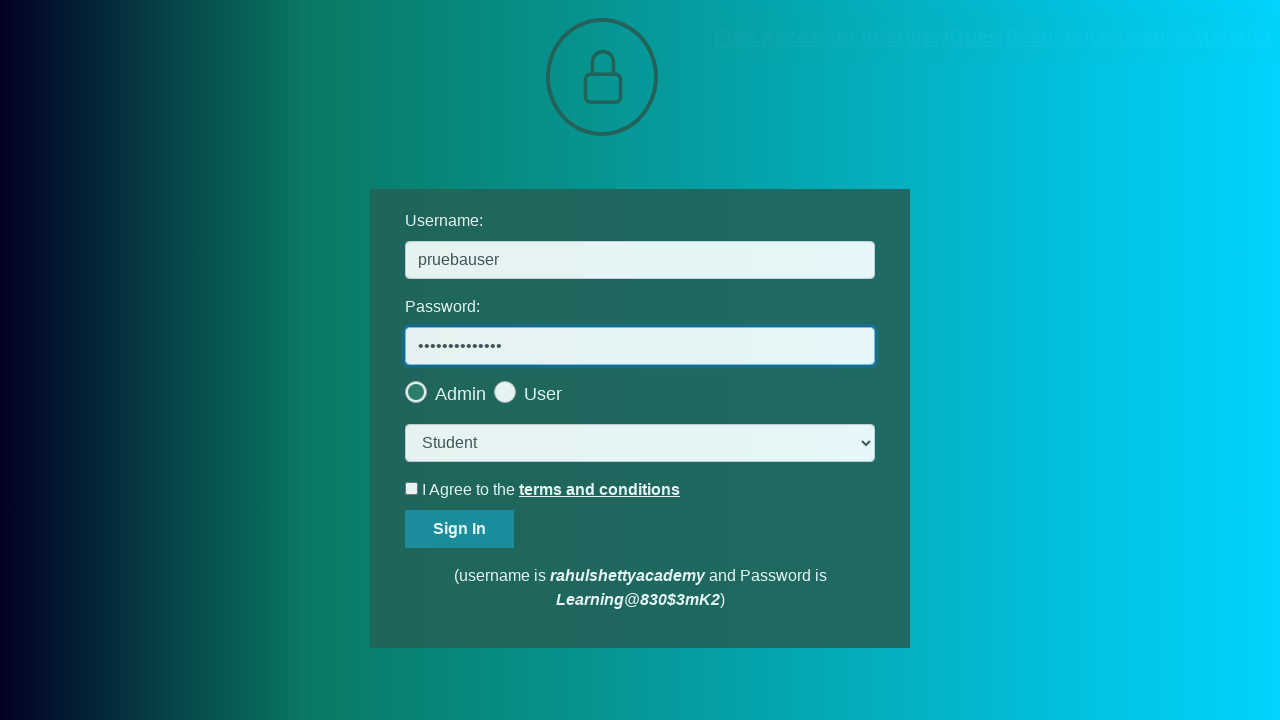

Clicked sign in button at (460, 529) on #signInBtn
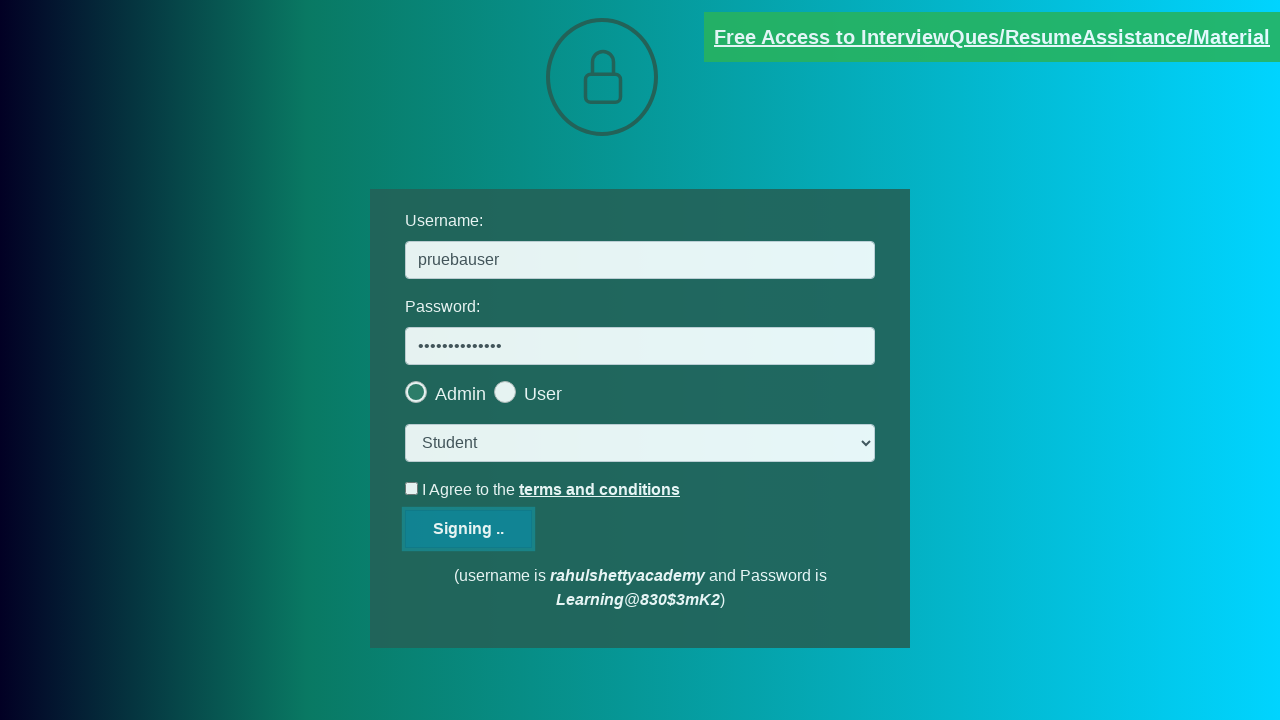

Error message appeared on screen
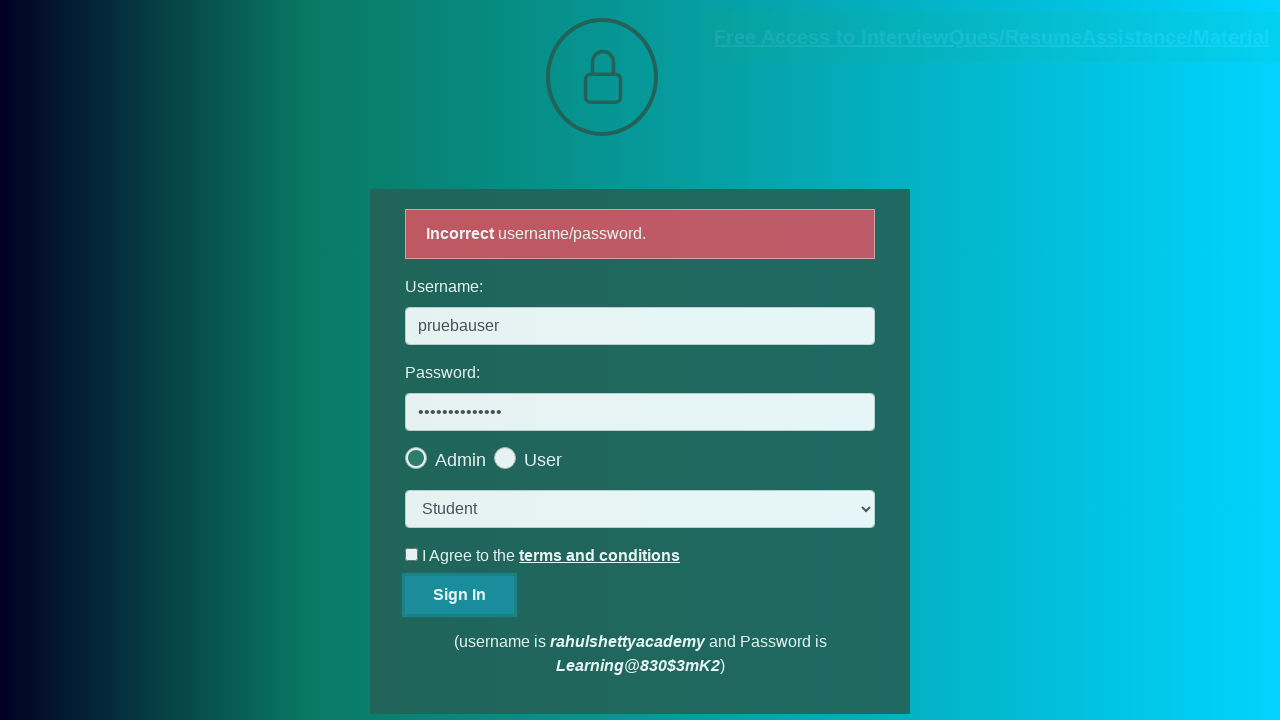

Retrieved error message text: 'Incorrect username/password.'
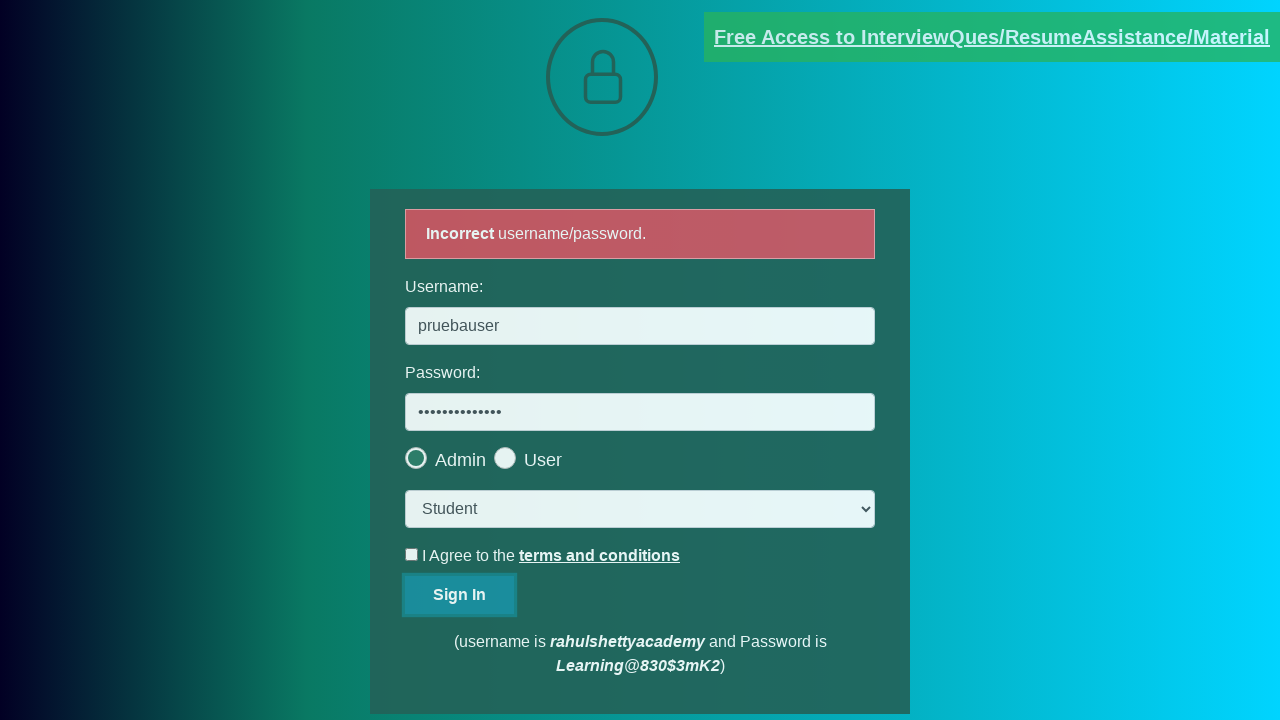

Assertion passed - error message matches expected text 'Incorrect username/password.'
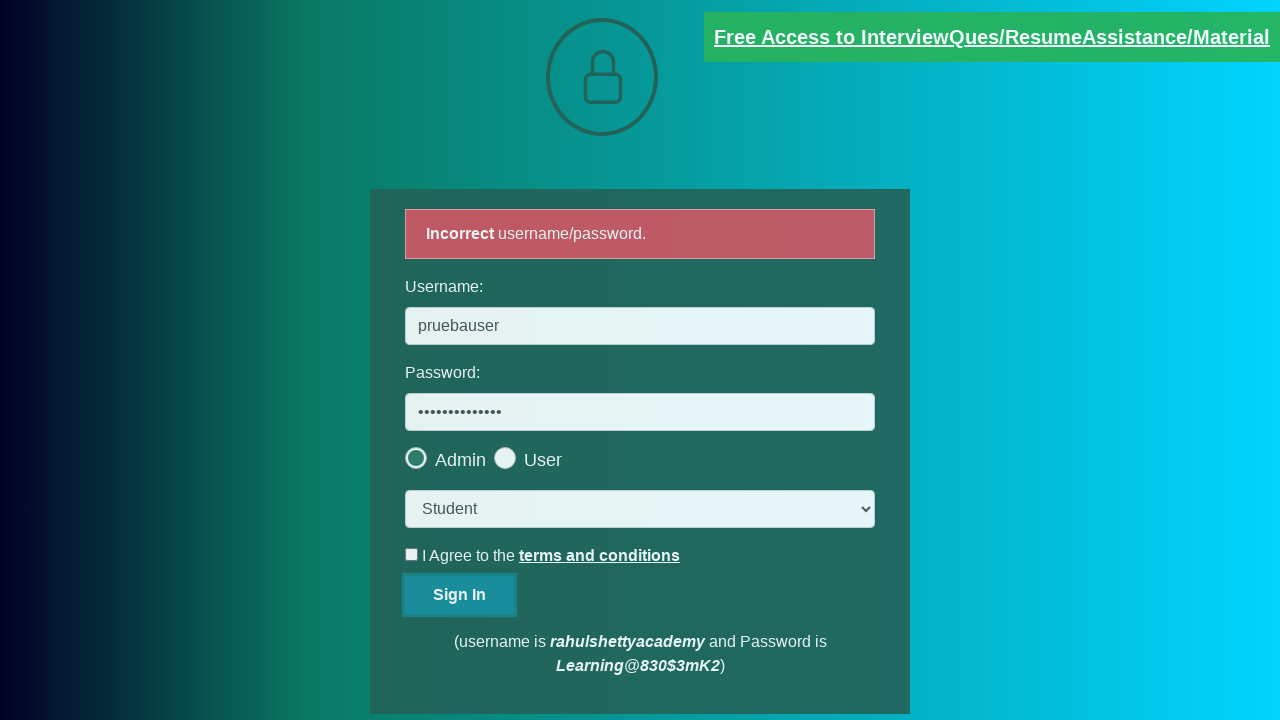

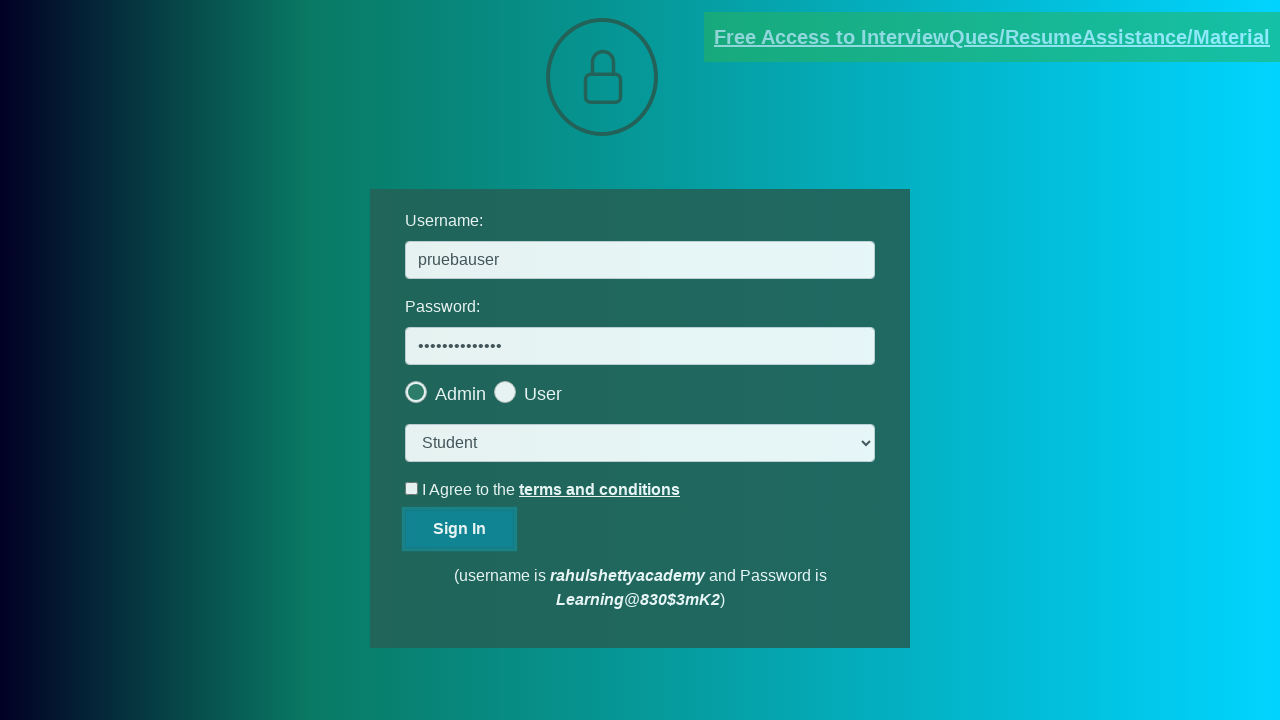